Tests Shadow DOM interaction by locating a shadow host element, accessing its shadow root, and extracting text content and DOM properties from elements within the shadow DOM.

Starting URL: http://watir.com/examples/shadow_dom.html

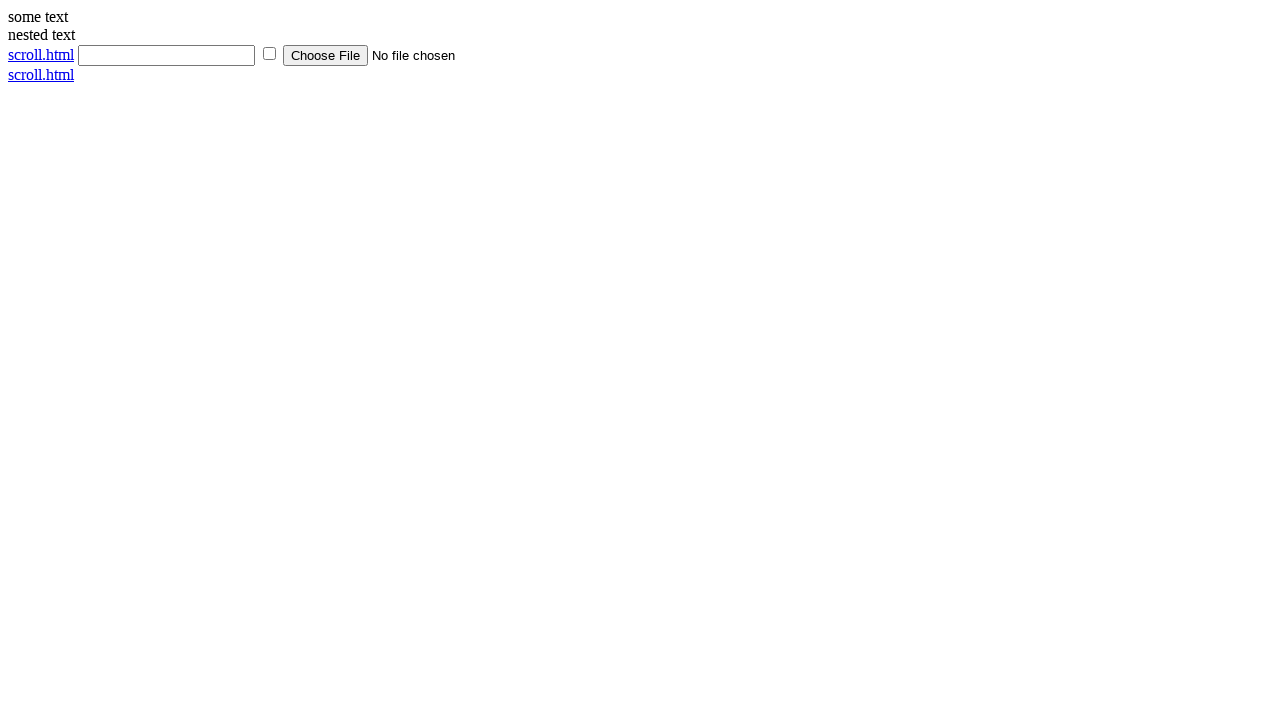

Navigated to Shadow DOM example page
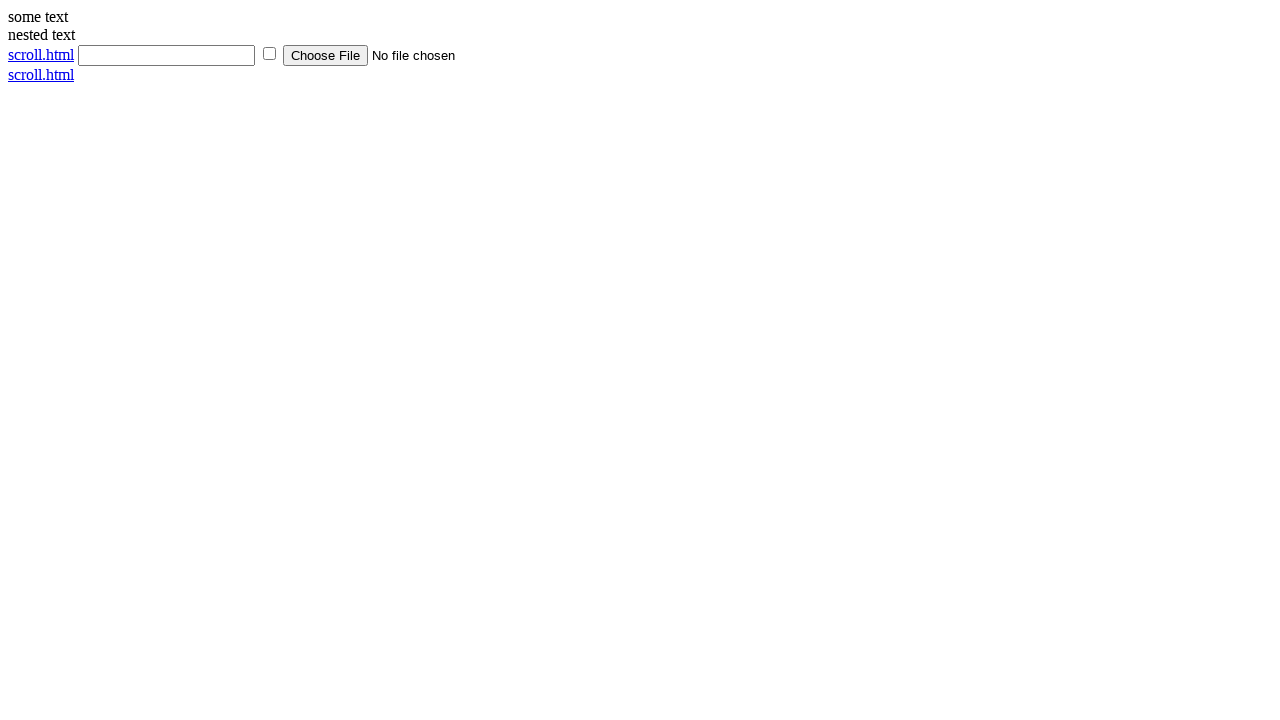

Located shadow host element
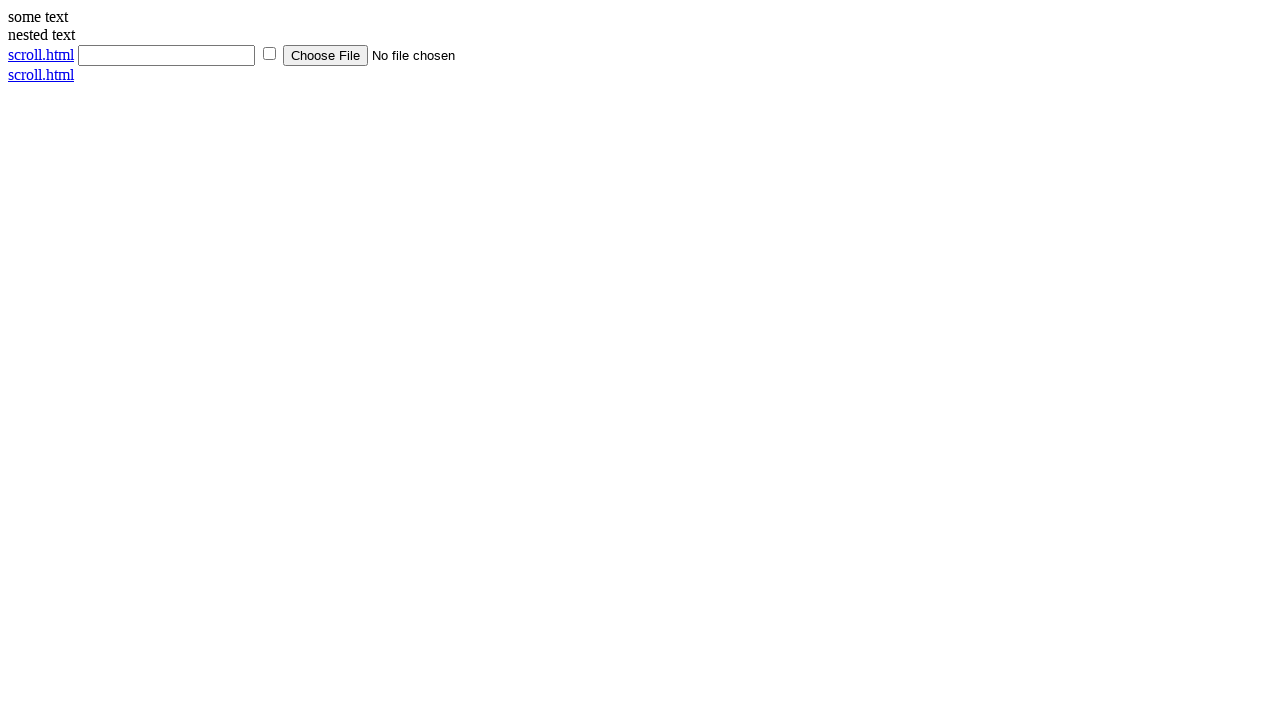

Located shadow content element within shadow DOM
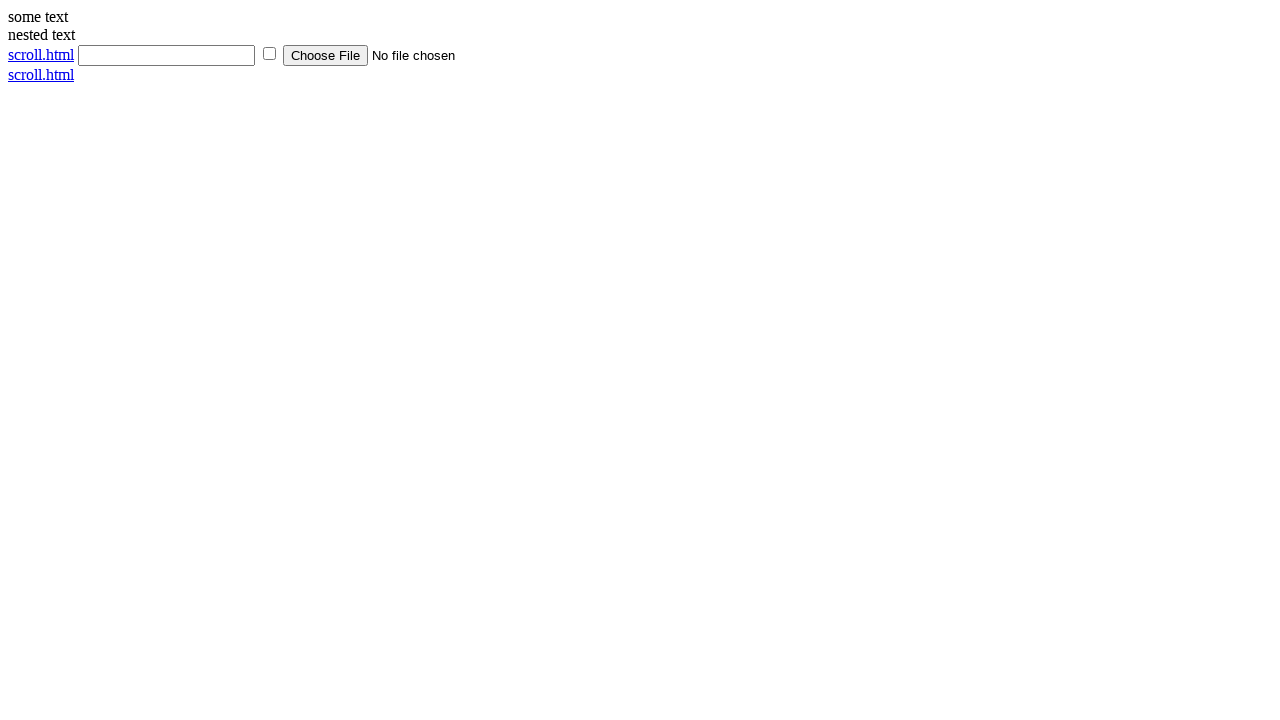

Extracted text content from shadow DOM: 'some text'
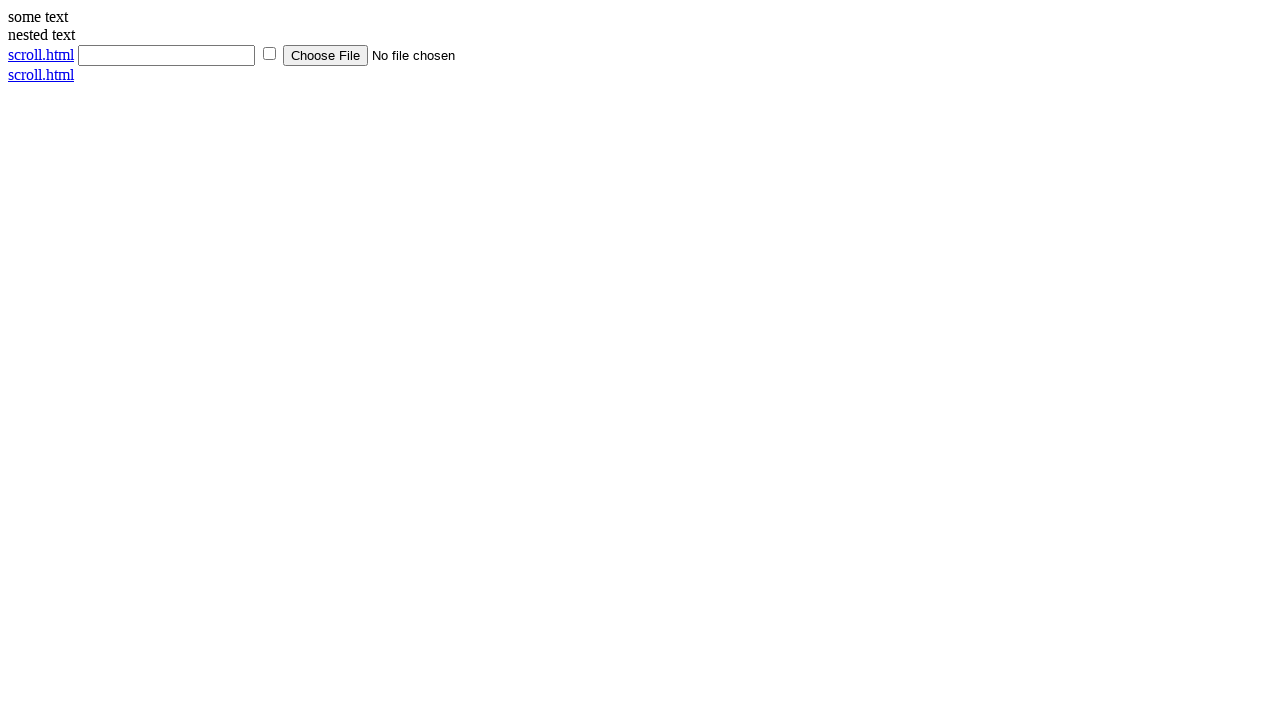

Evaluated namespaceURI property from shadow DOM element: 'http://www.w3.org/1999/xhtml'
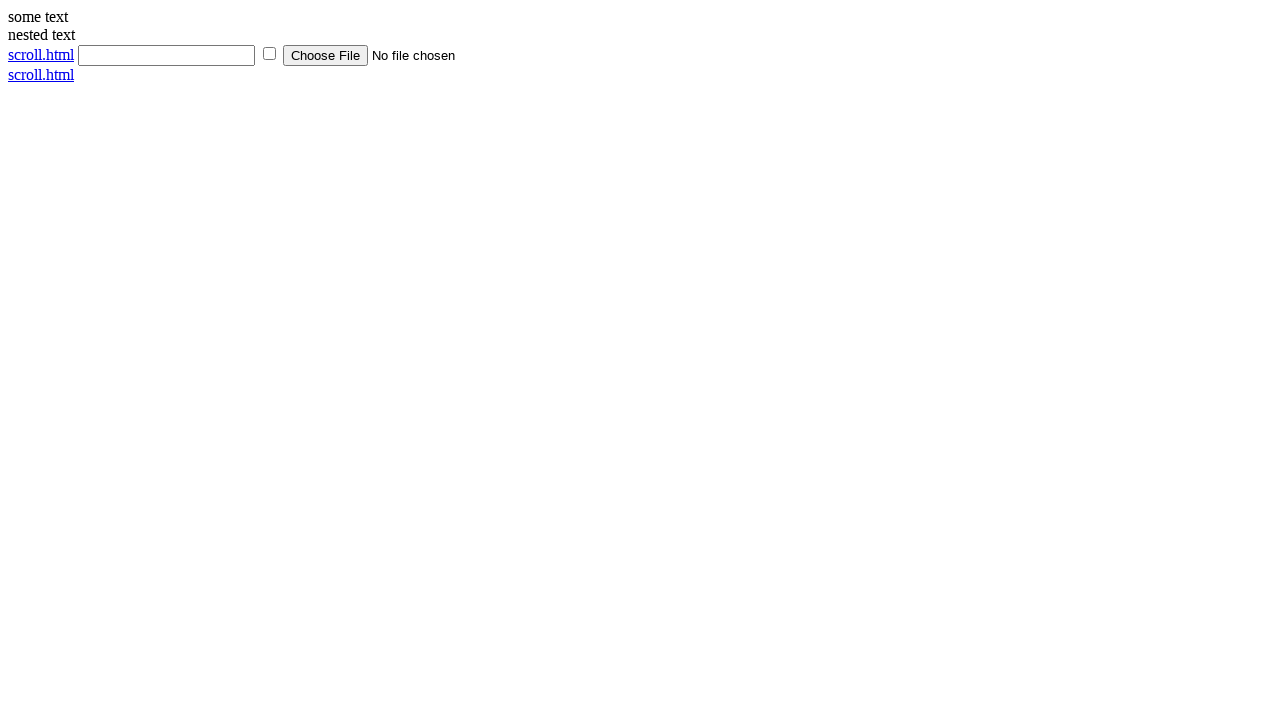

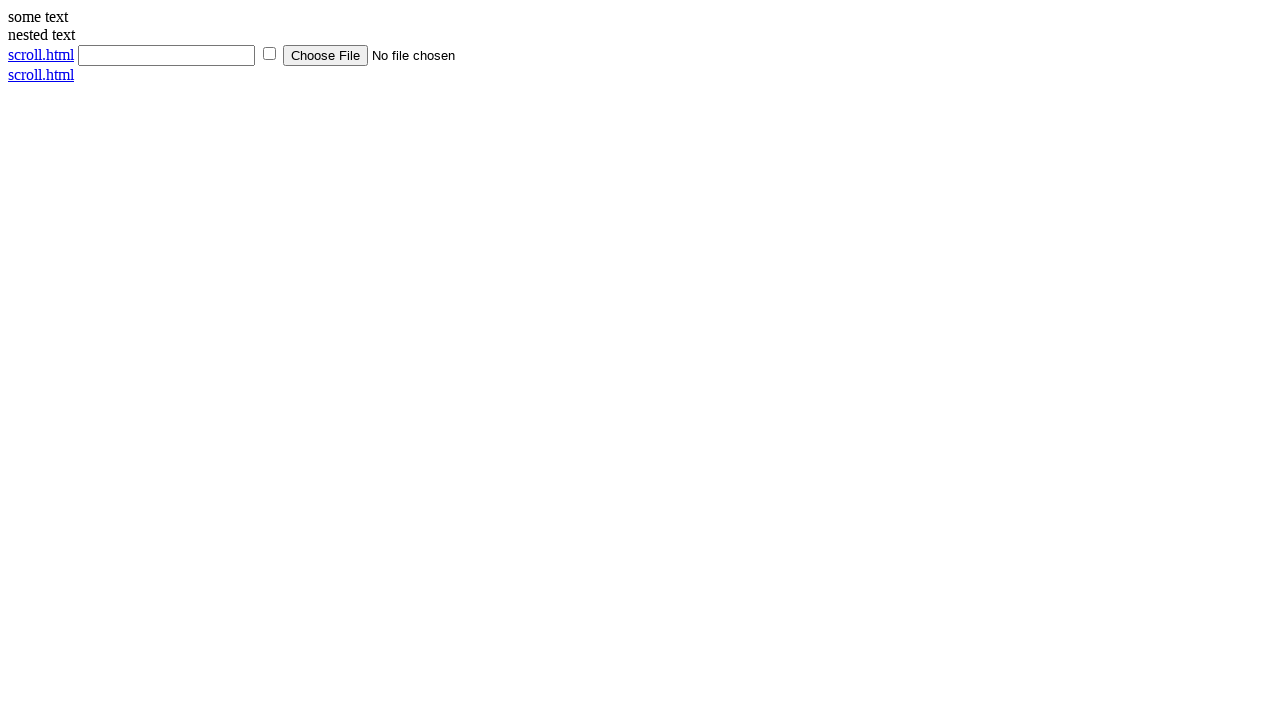